Tests checkbox handling by checking the selection state of checkboxes and clicking them based on their current state

Starting URL: https://the-internet.herokuapp.com/checkboxes

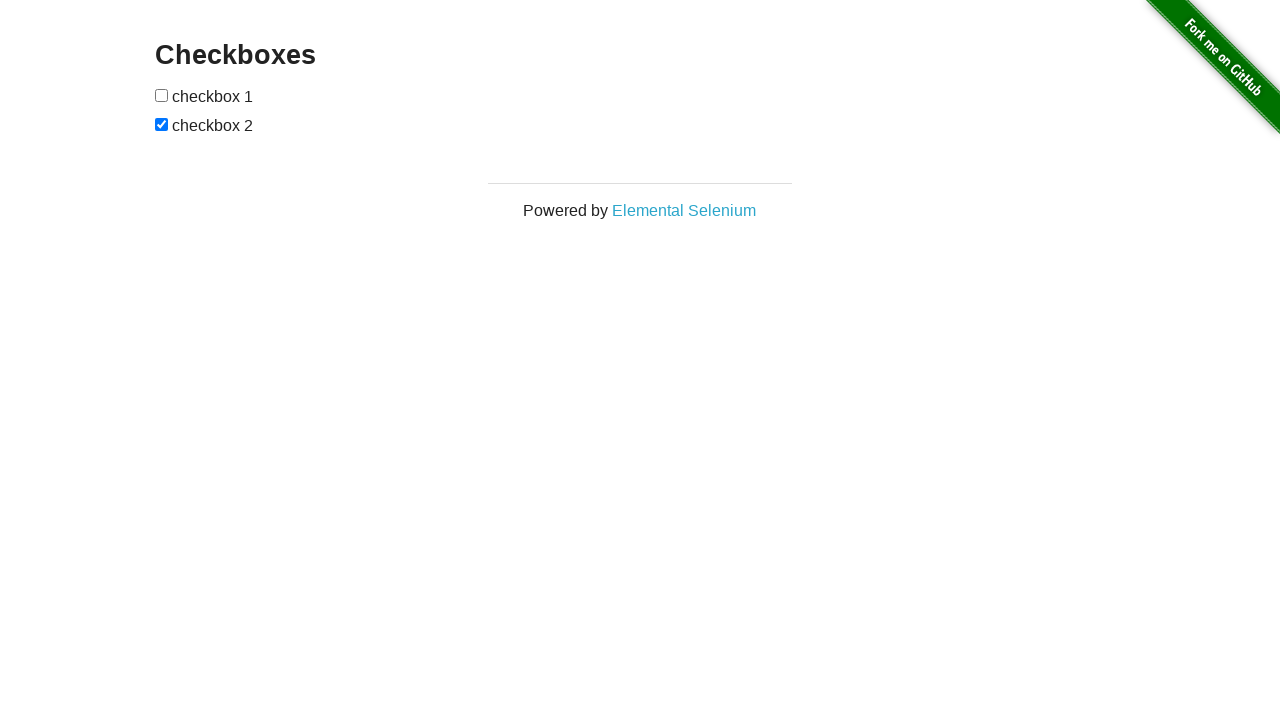

Located first checkbox element
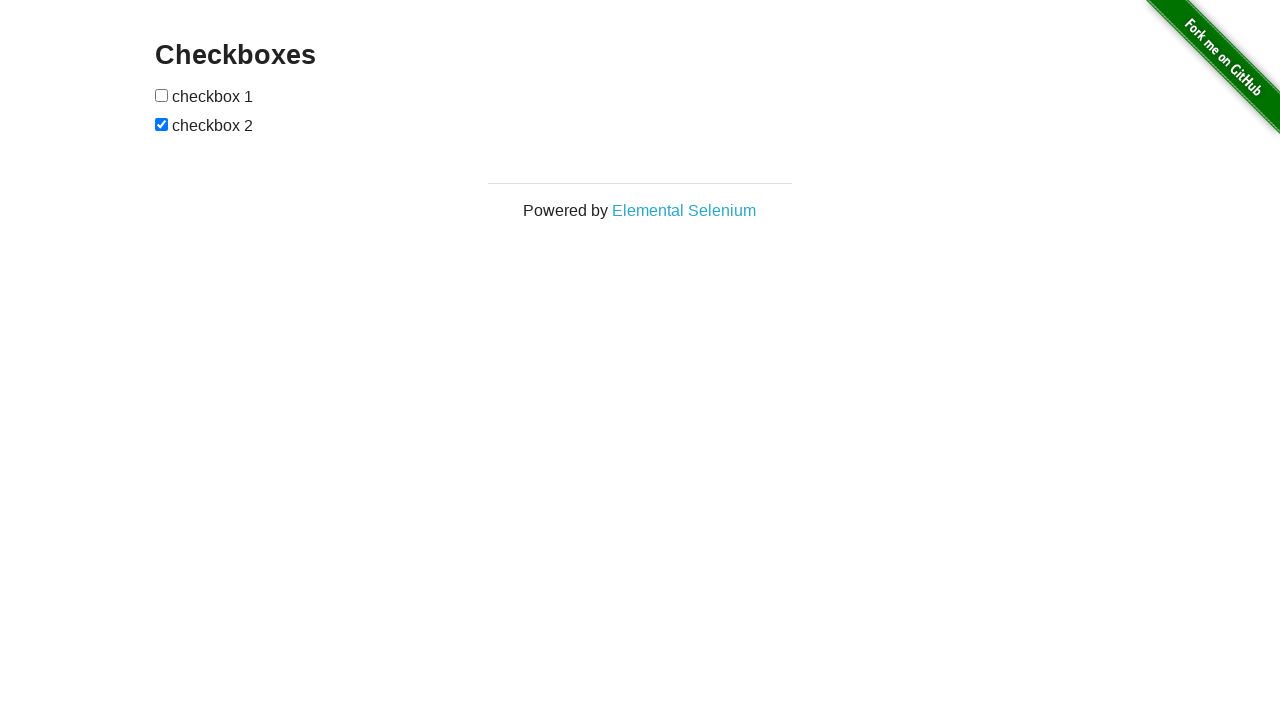

Located second checkbox element
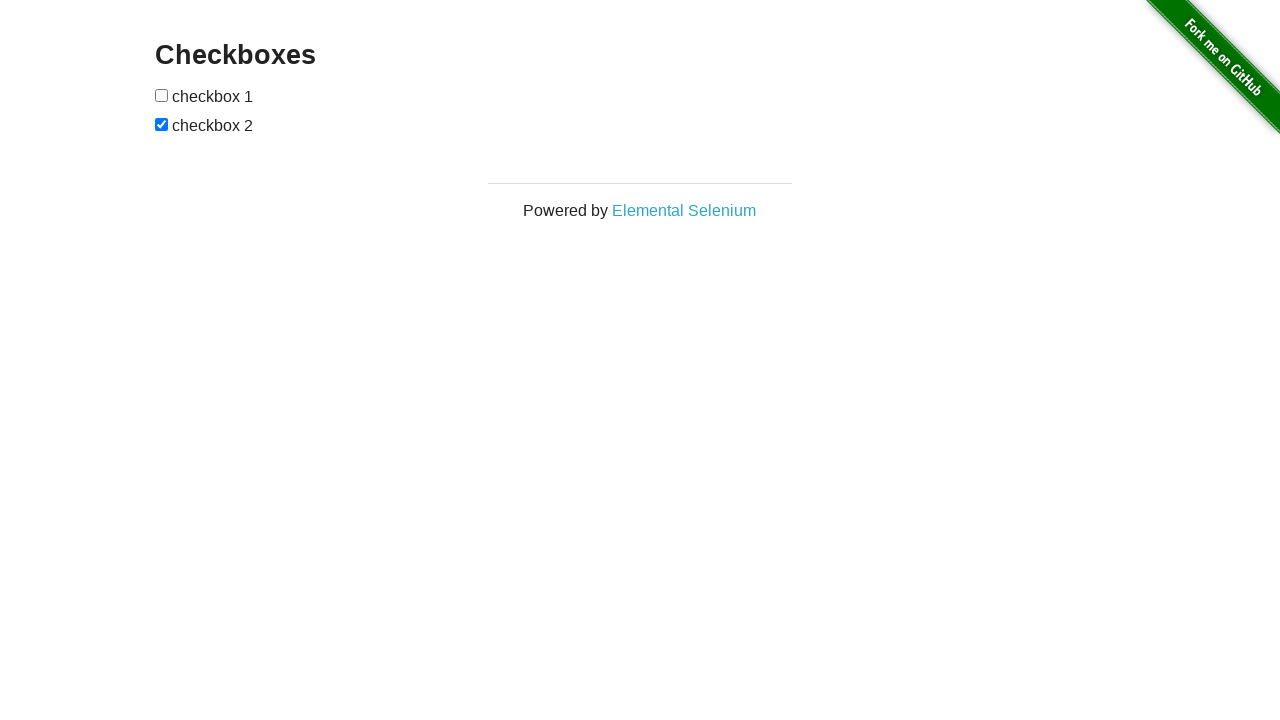

Checked selection state of first checkbox
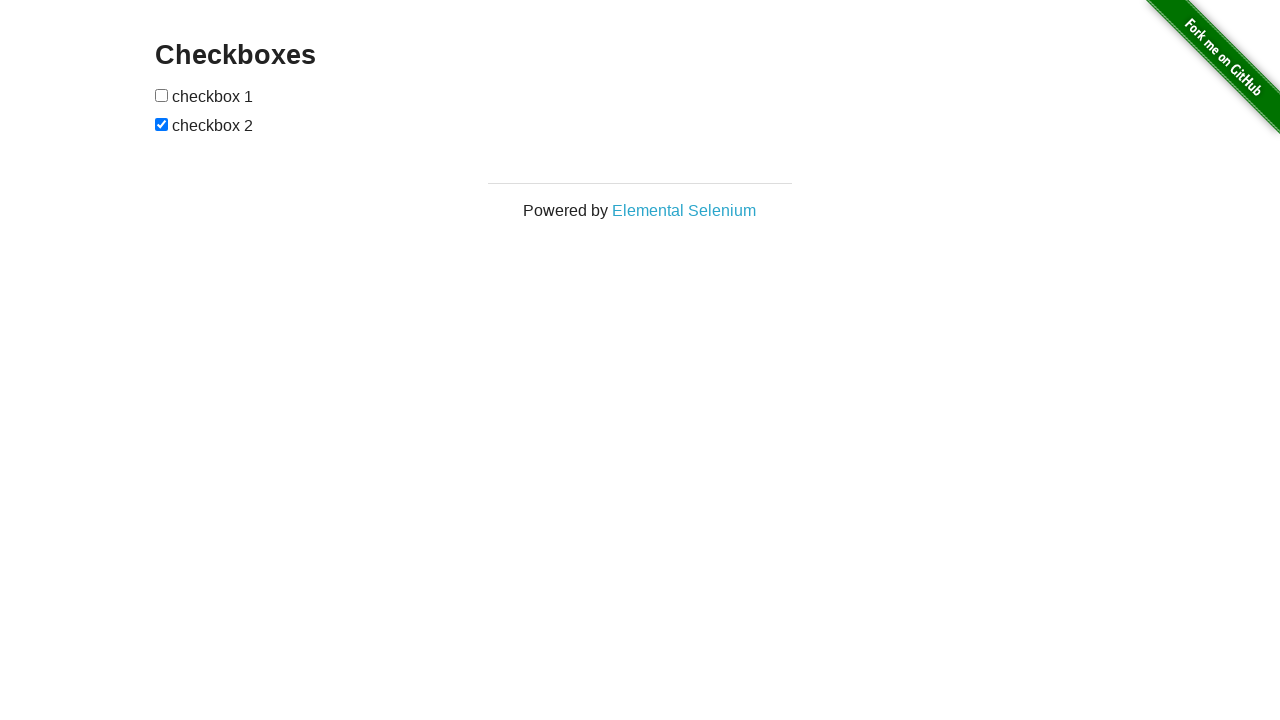

Checked selection state of second checkbox
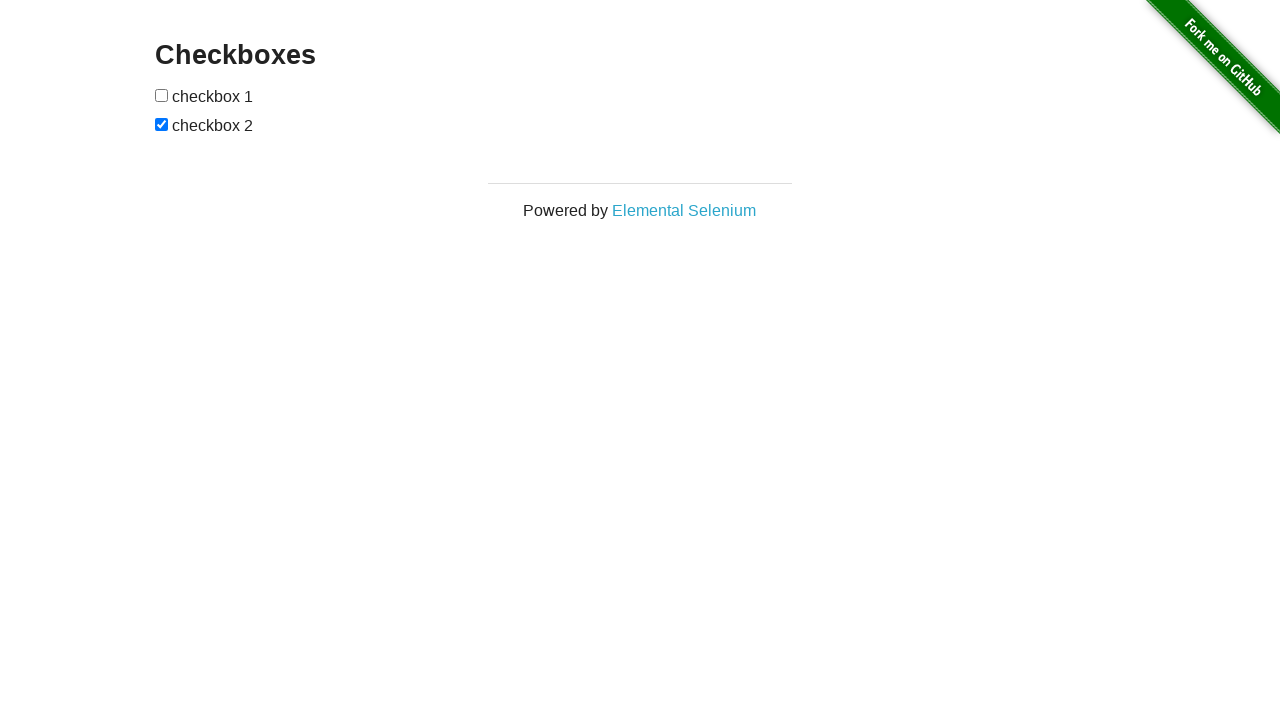

Clicked first checkbox because it was not selected at (162, 95) on xpath=//form[@id='checkboxes']/input[1]
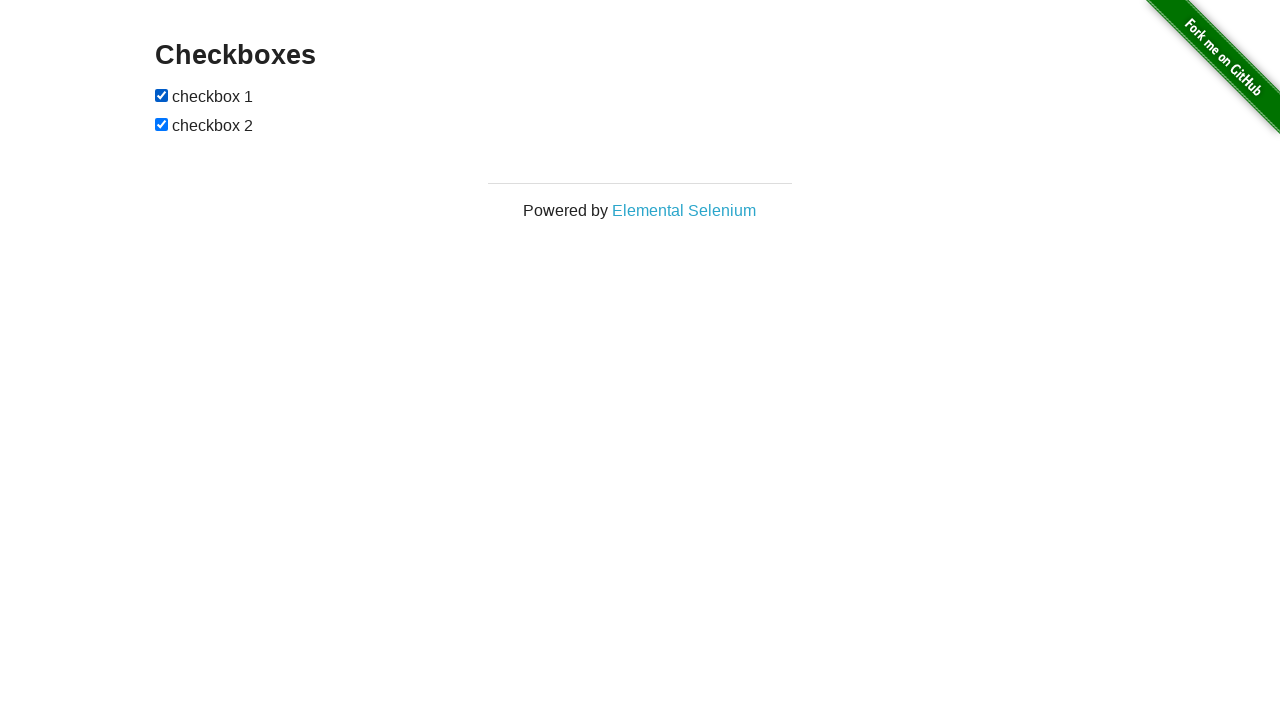

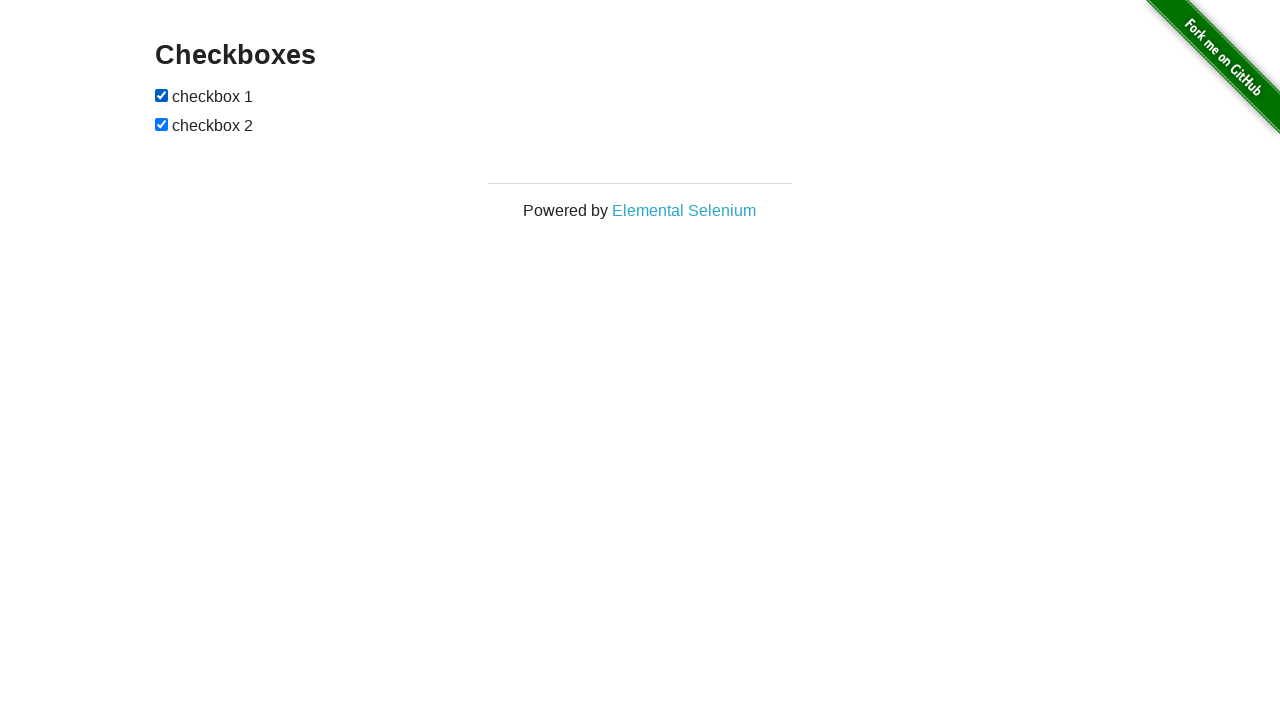